Tests registration form validation when confirmation password doesn't match the original password

Starting URL: https://alada.vn/tai-khoan/dang-ky.html

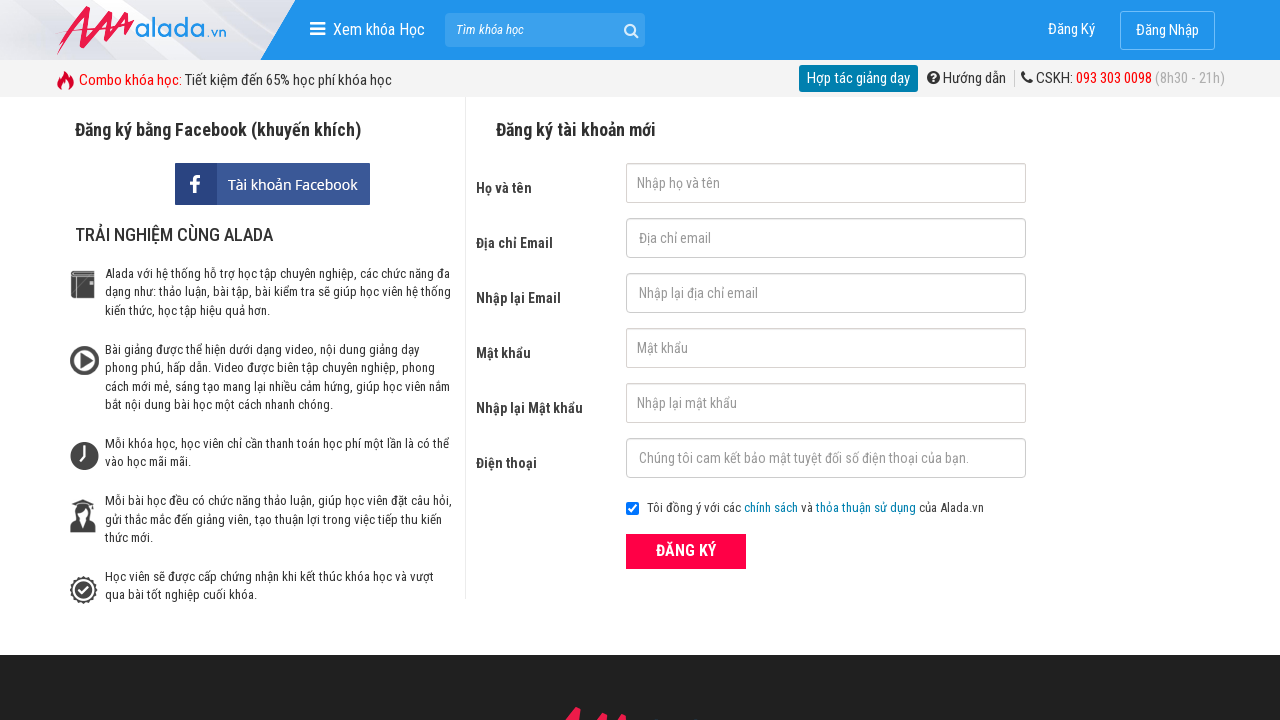

Filled first name field with 'John Wick' on #txtFirstname
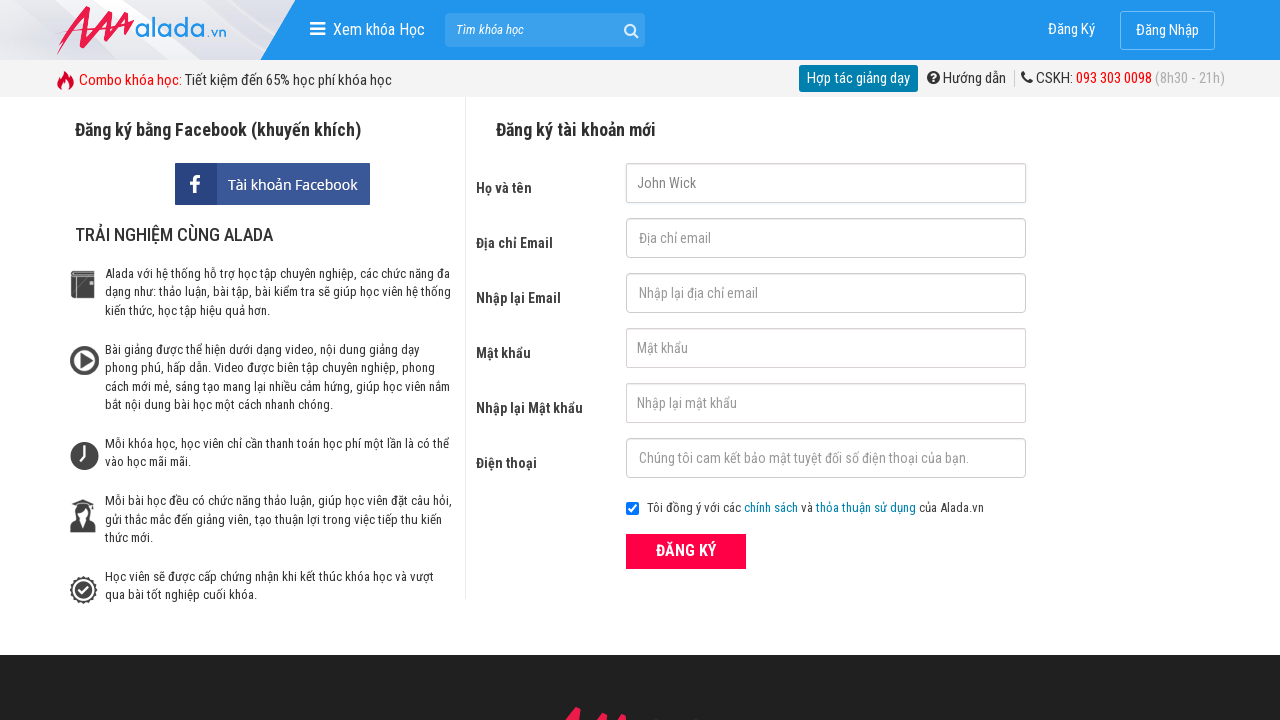

Filled email field with 'dotiendat@abd.com' on #txtEmail
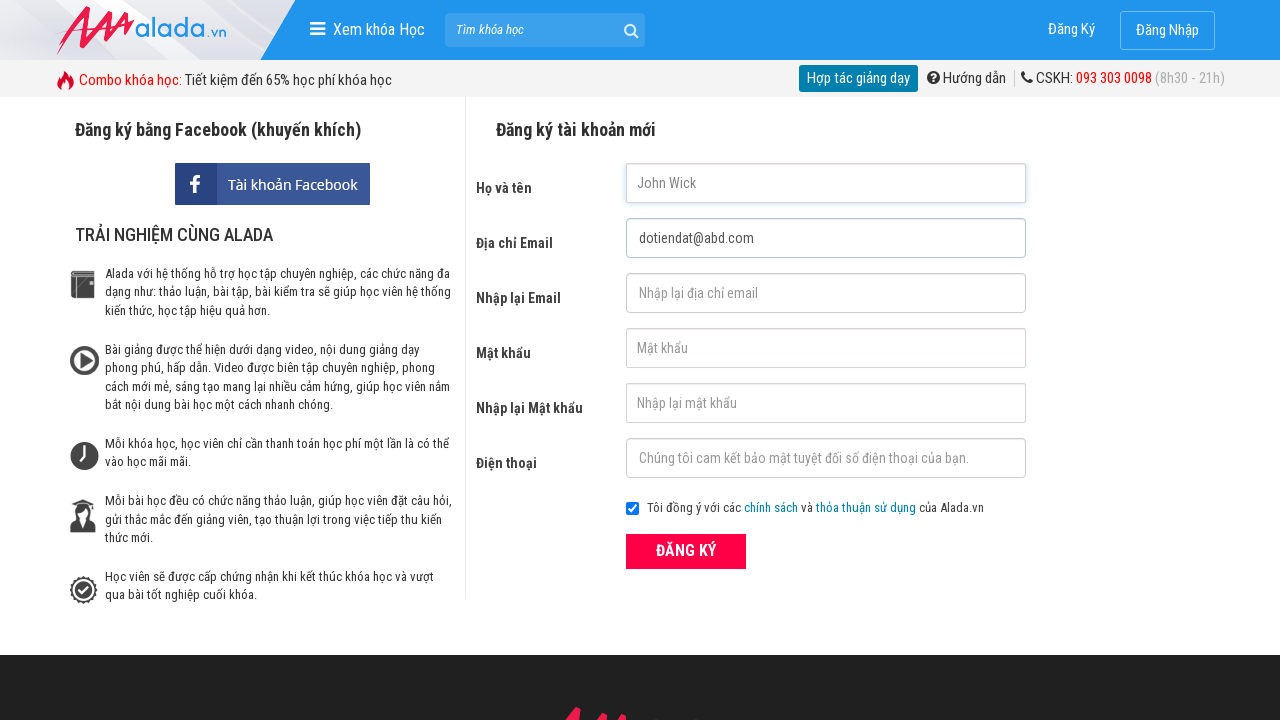

Filled confirm email field with 'dotiendat@abd.com' on #txtCEmail
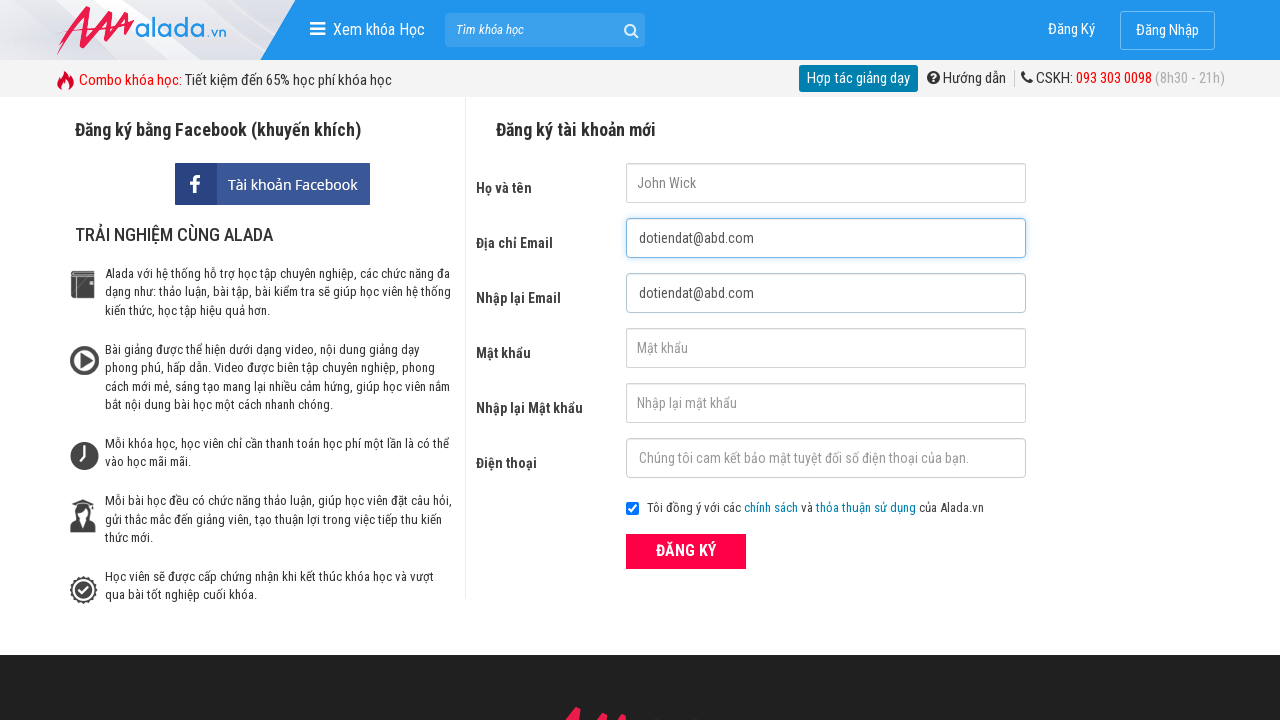

Filled password field with '1235678' on #txtPassword
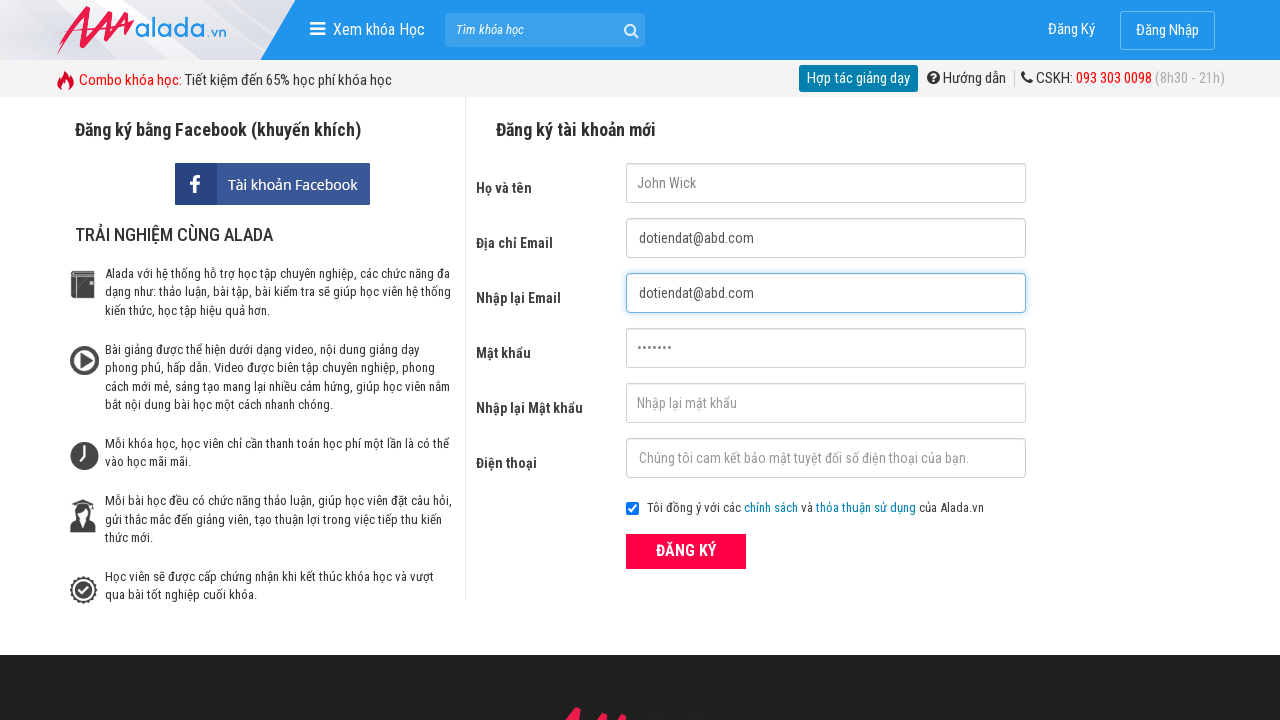

Filled confirm password field with mismatched password '123653' on #txtCPassword
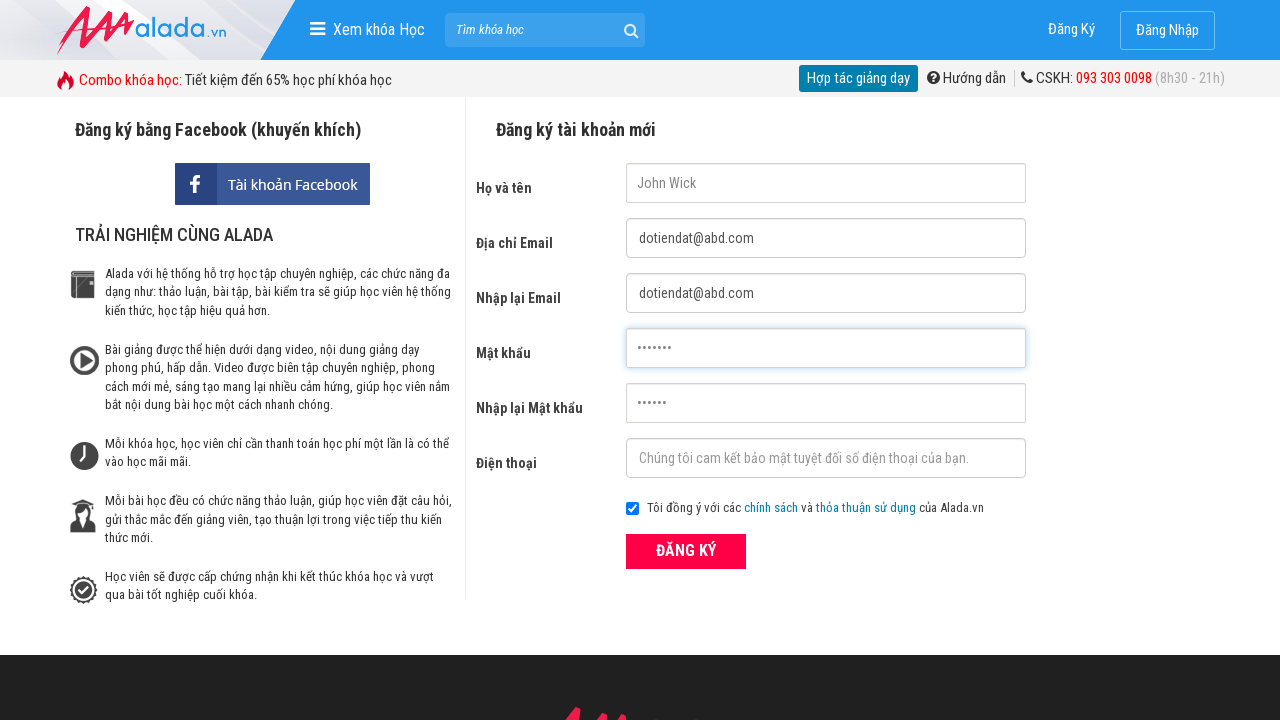

Filled phone number field with '0964152891' on #txtPhone
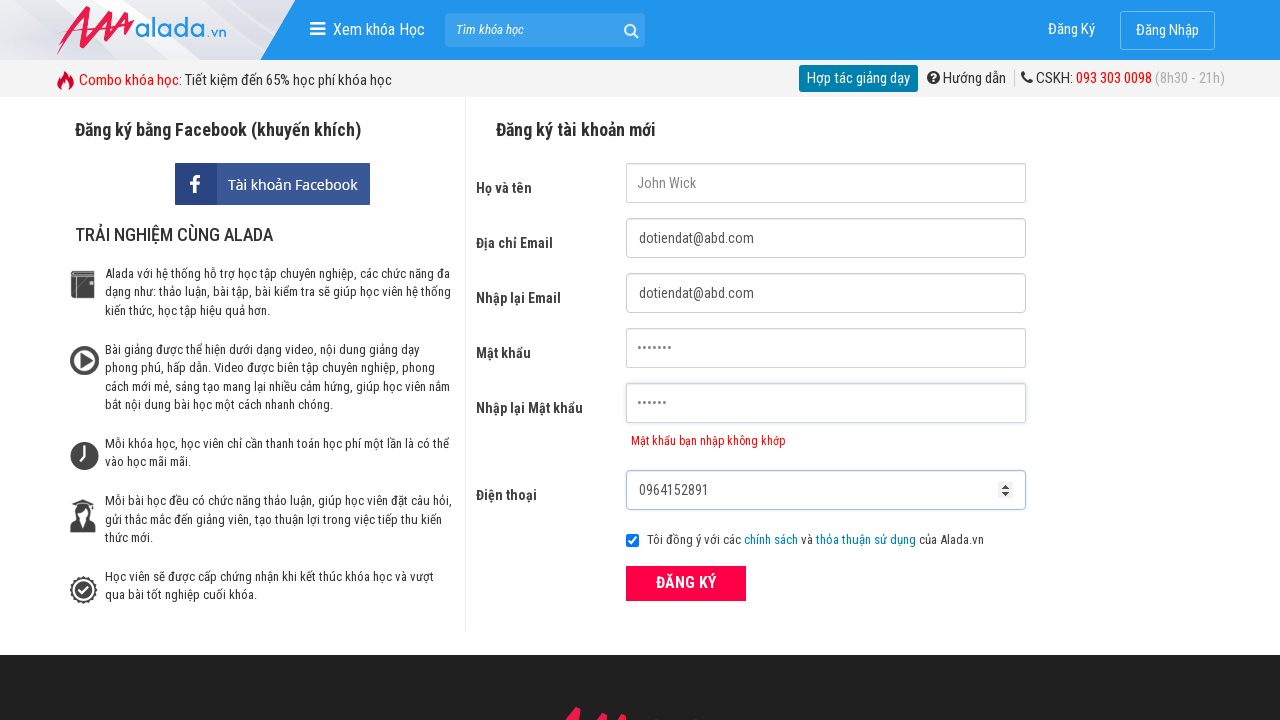

Clicked the ĐĂNG KÝ (register) button at (686, 583) on xpath=//form[@id='frmLogin']//button[text()='ĐĂNG KÝ']
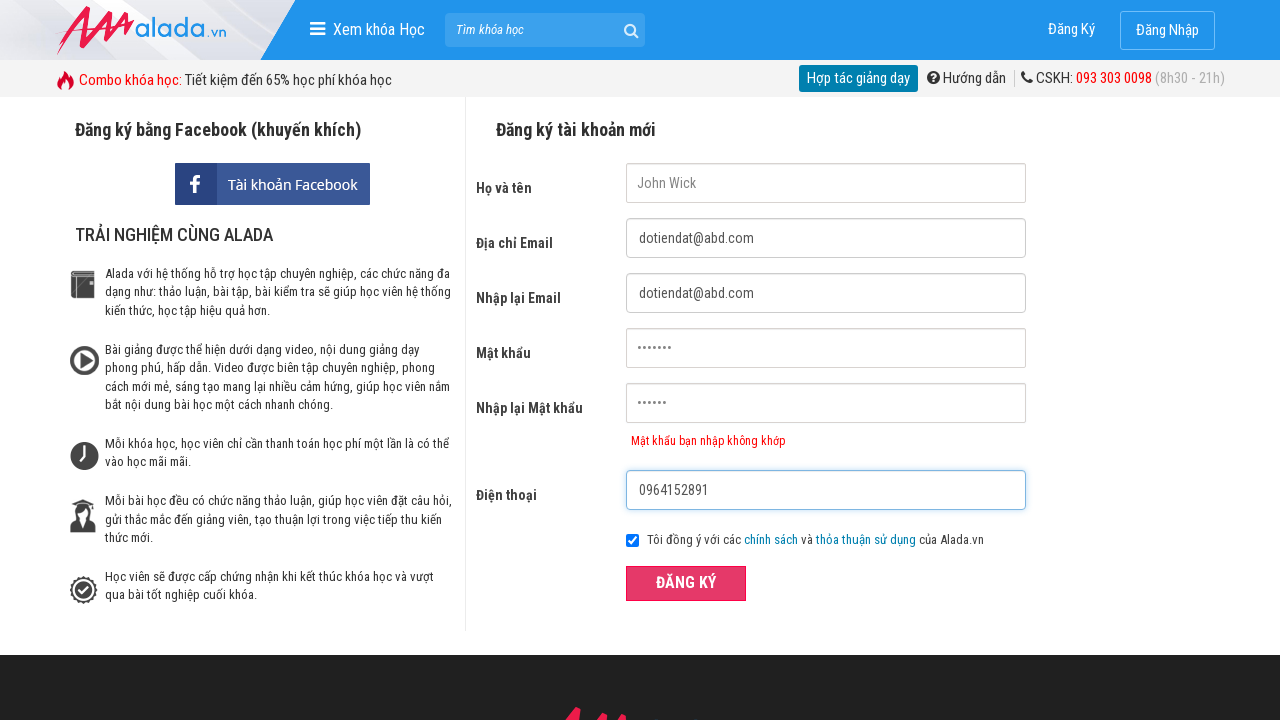

Confirmation password error message appeared
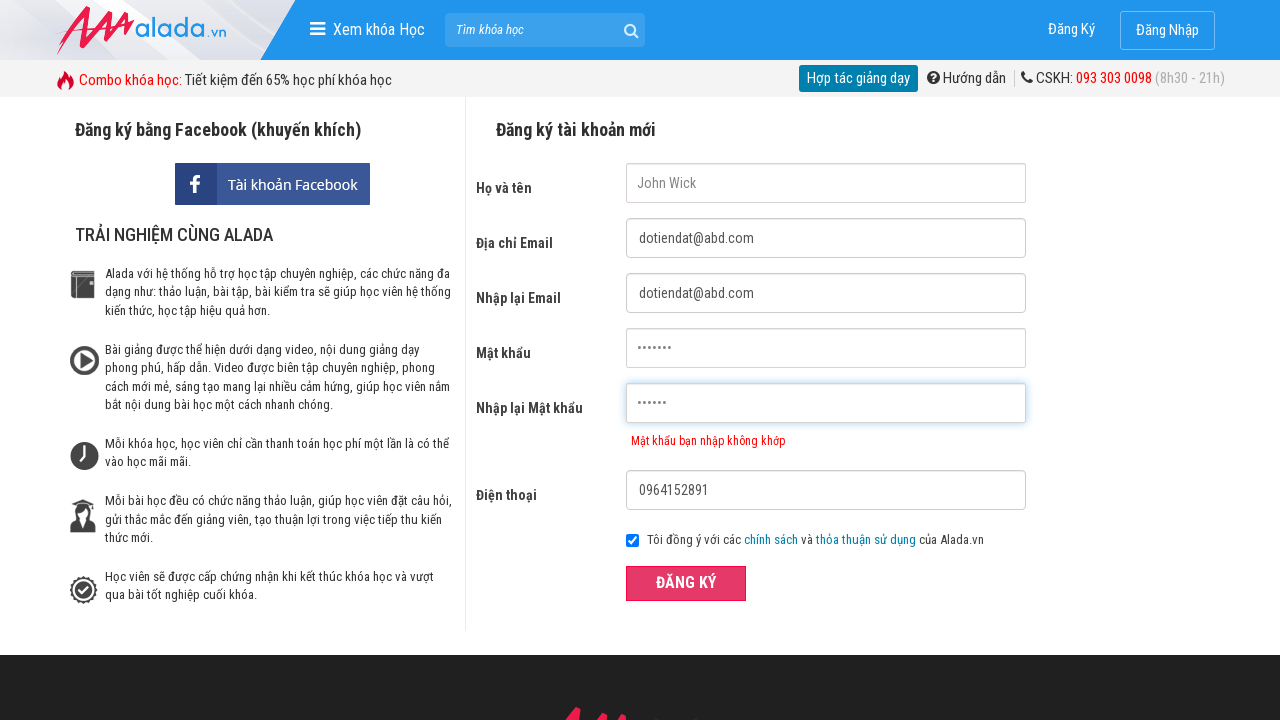

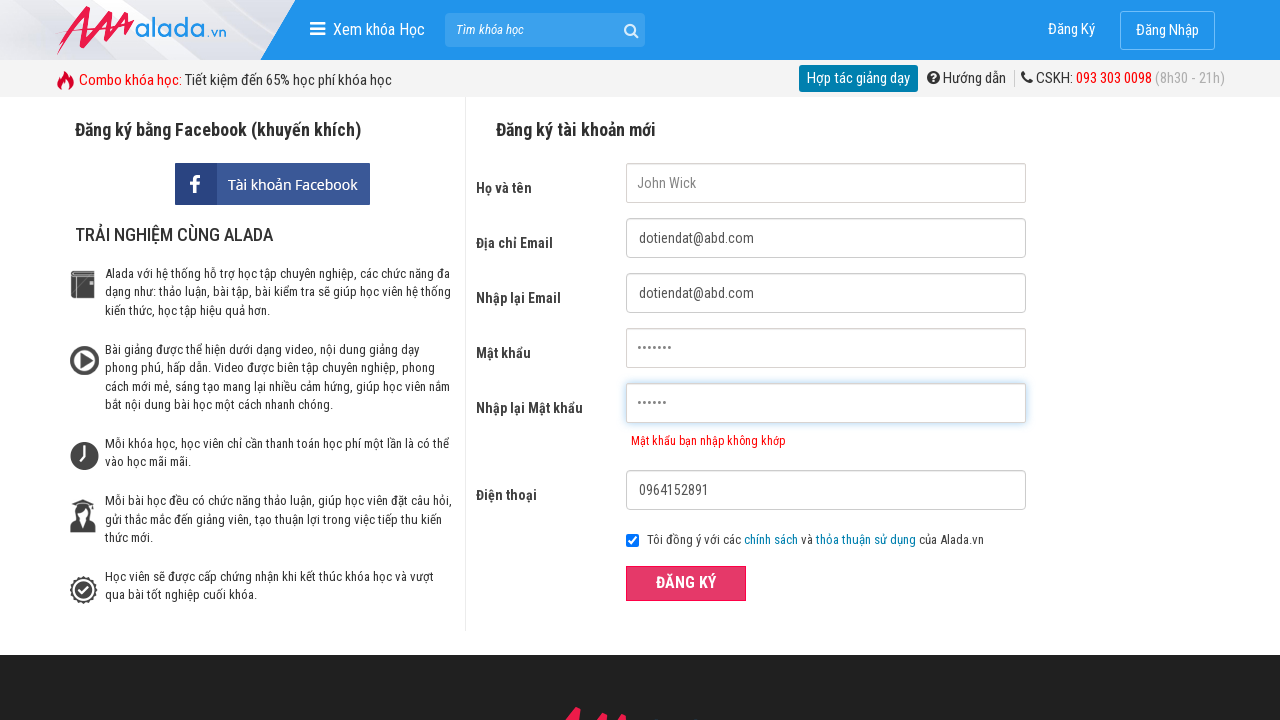